Tests window switching by clicking a link that opens a new window and switching to it

Starting URL: https://the-internet.herokuapp.com/windows

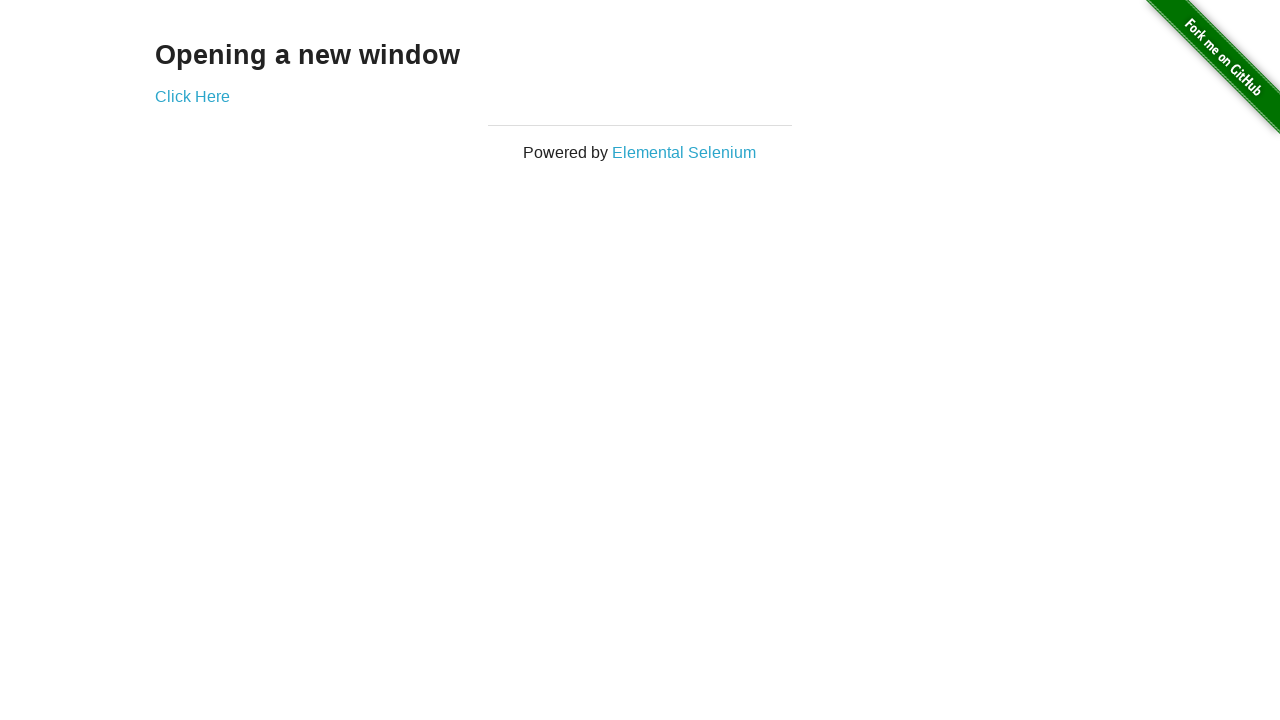

Clicked 'Click Here' link to open new window at (192, 96) on text=Click Here
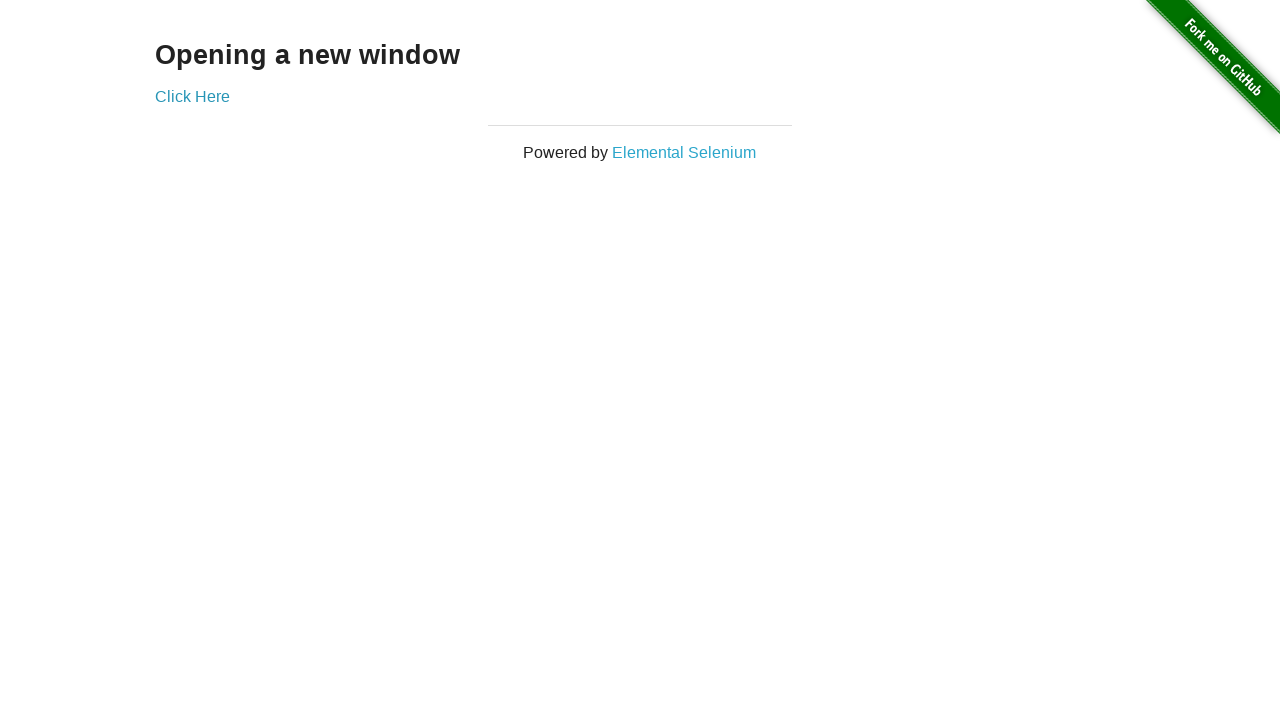

Obtained reference to newly opened window/page
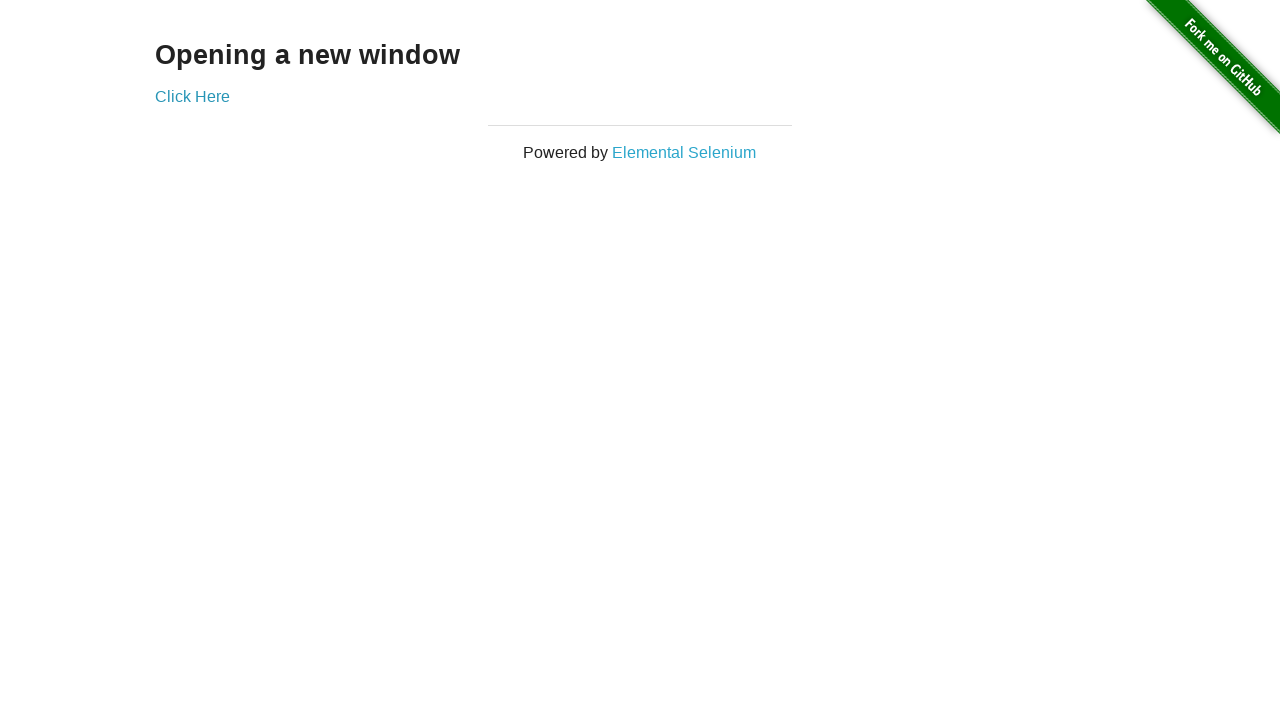

New window finished loading
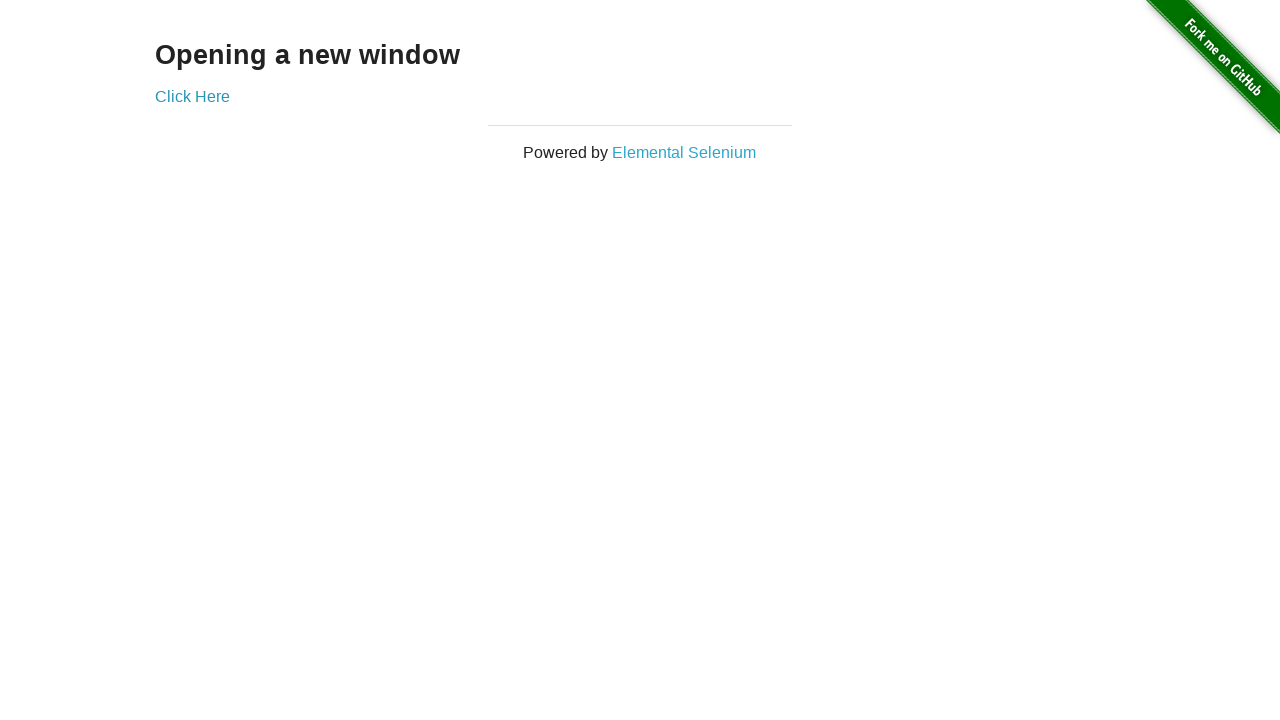

Located h3 heading element in new window
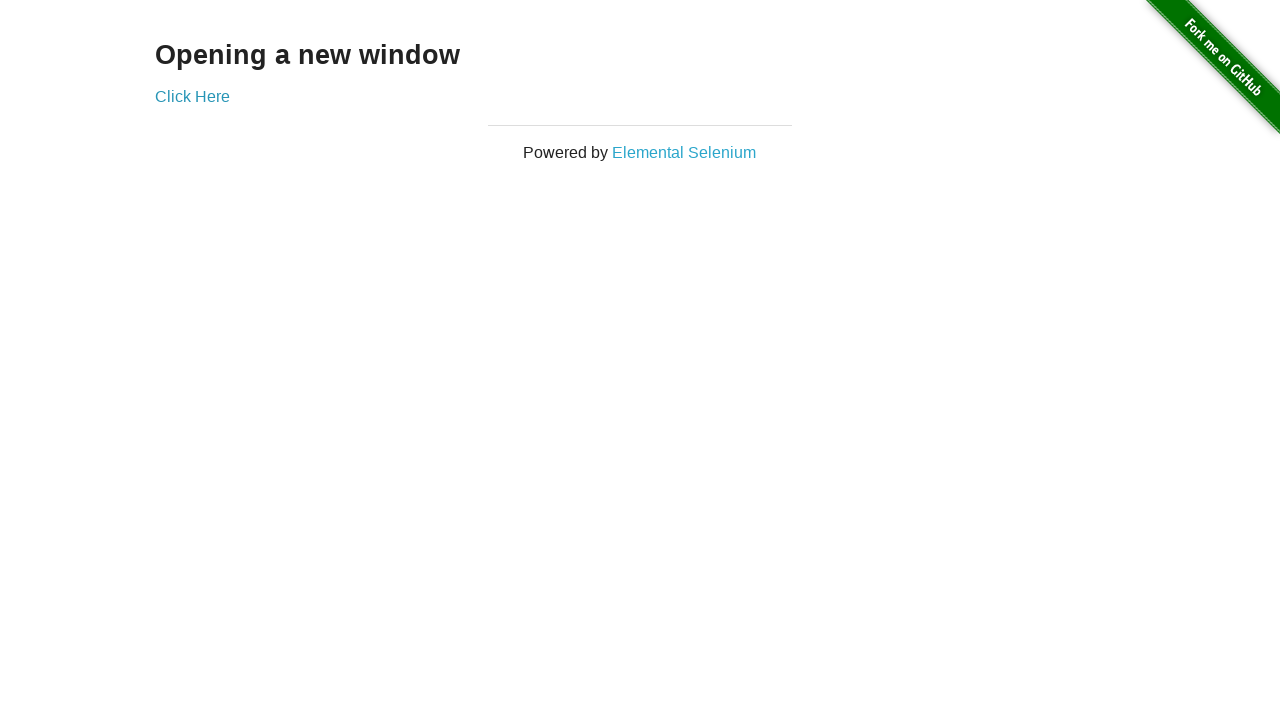

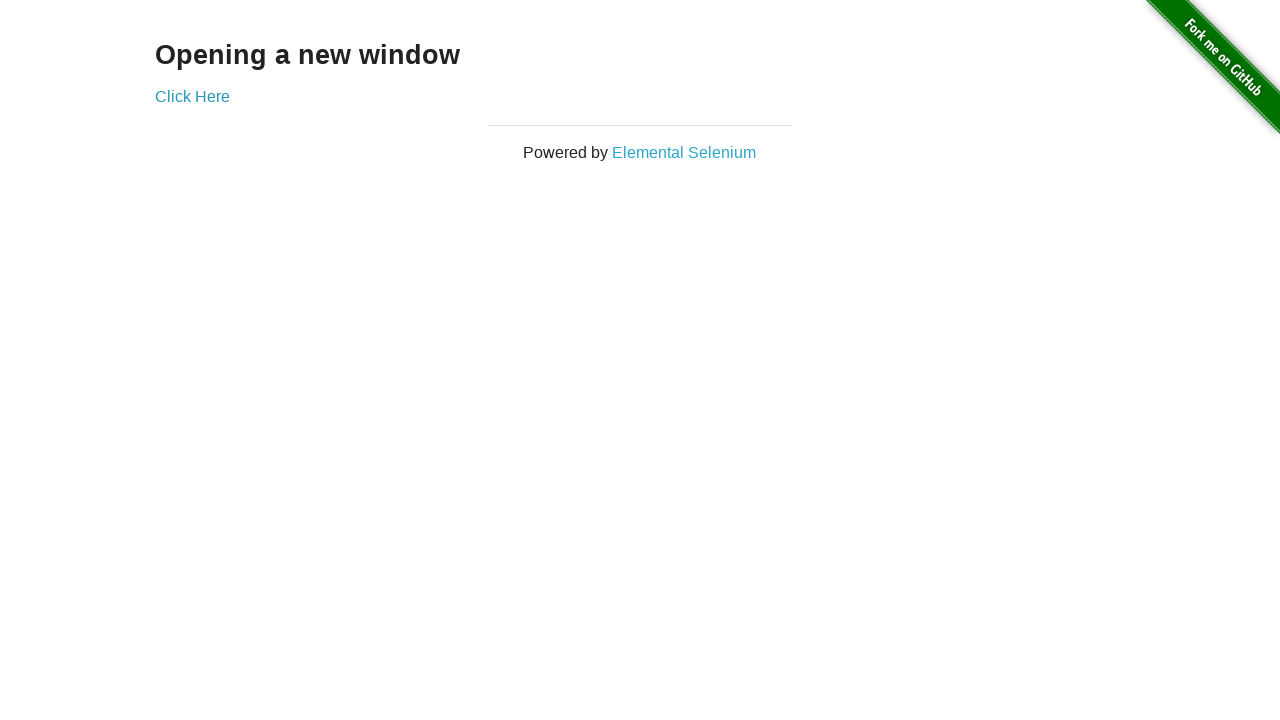